Tests adding a specialty by navigating to the specialties section, clicking the add button, entering a name, and submitting the form.

Starting URL: https://client.sana-commerce.dev/

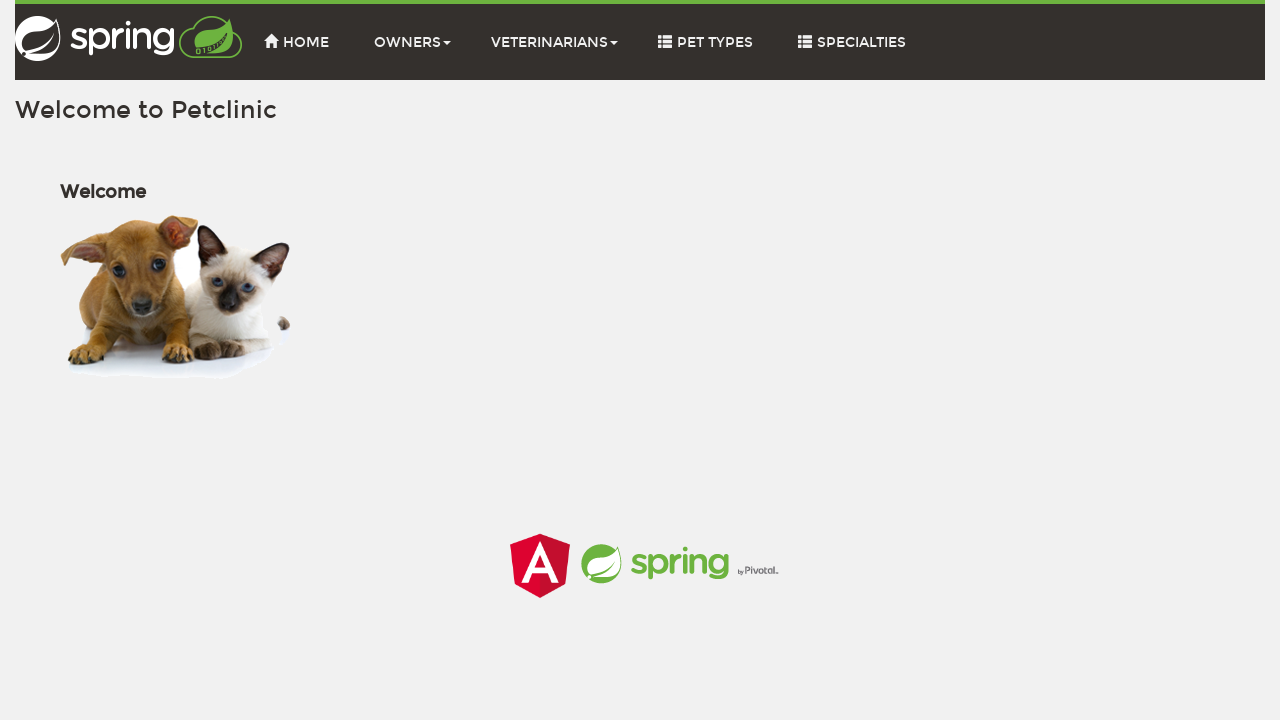

Set viewport size to 974x1040
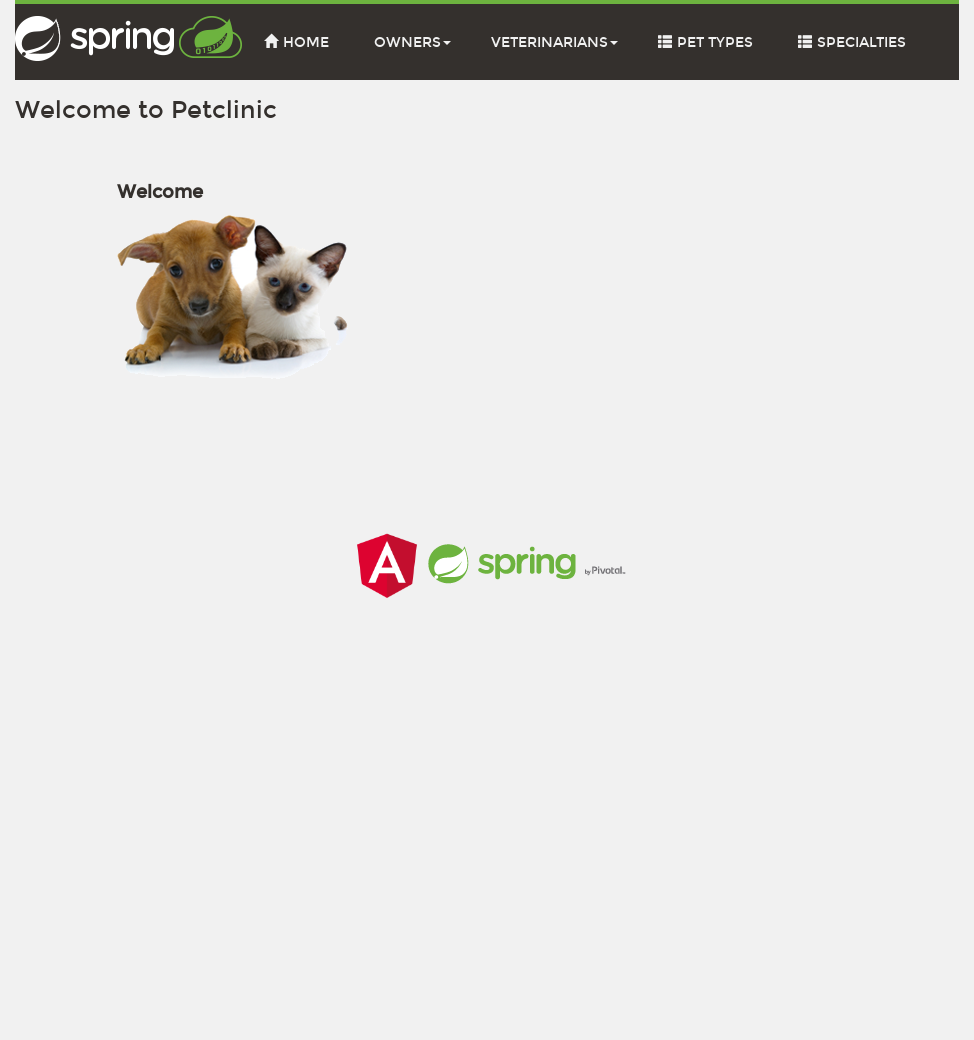

Clicked on the 5th navigation item to access specialties section at (854, 42) on li:nth-child(5) > a
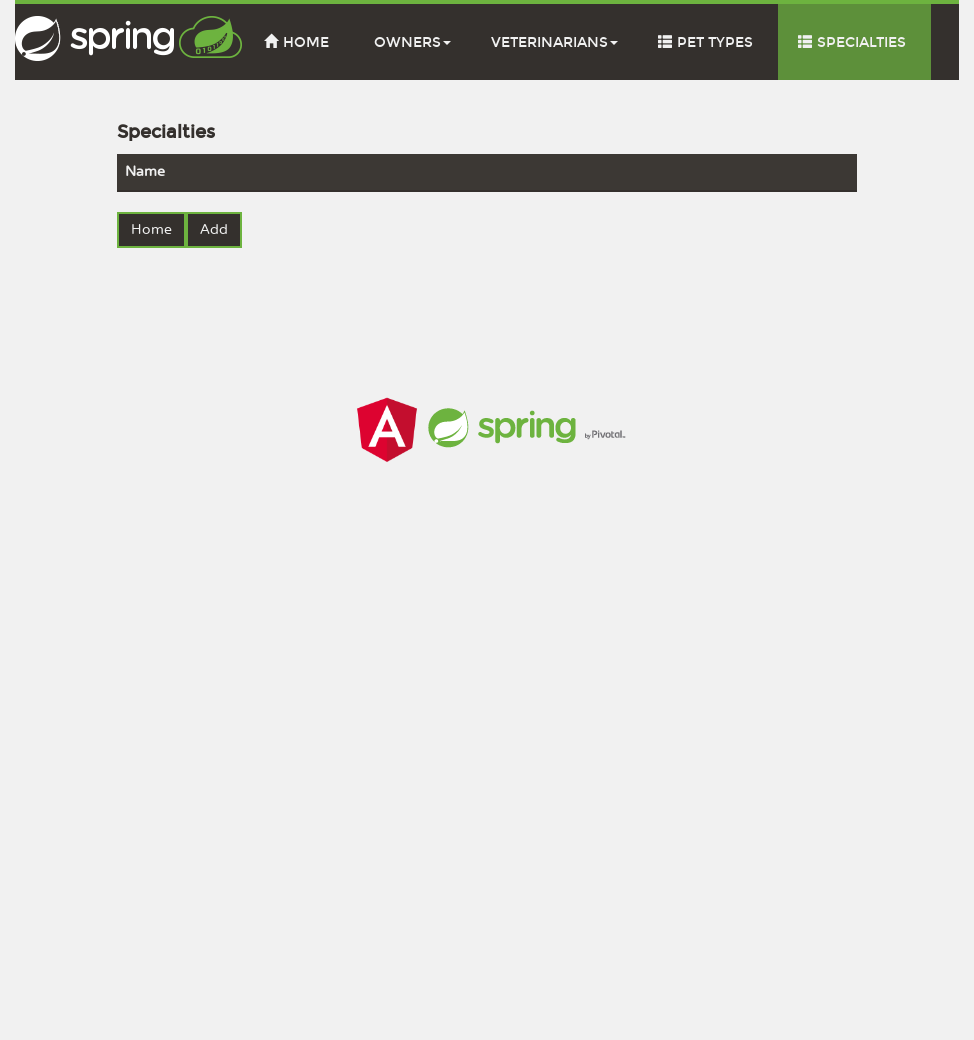

Clicked the add specialty button at (214, 230) on .addSpecialty
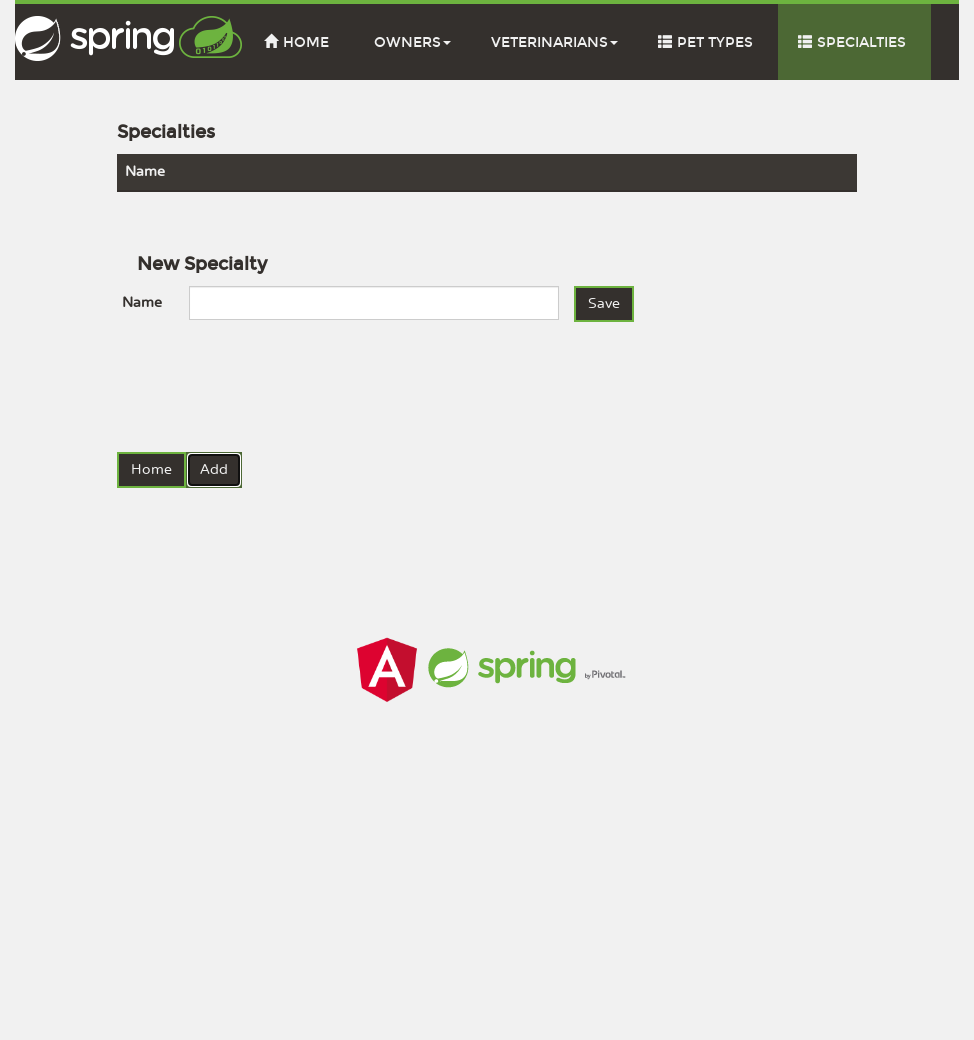

Hovered over the add specialty button at (604, 356) on .addSpecialty
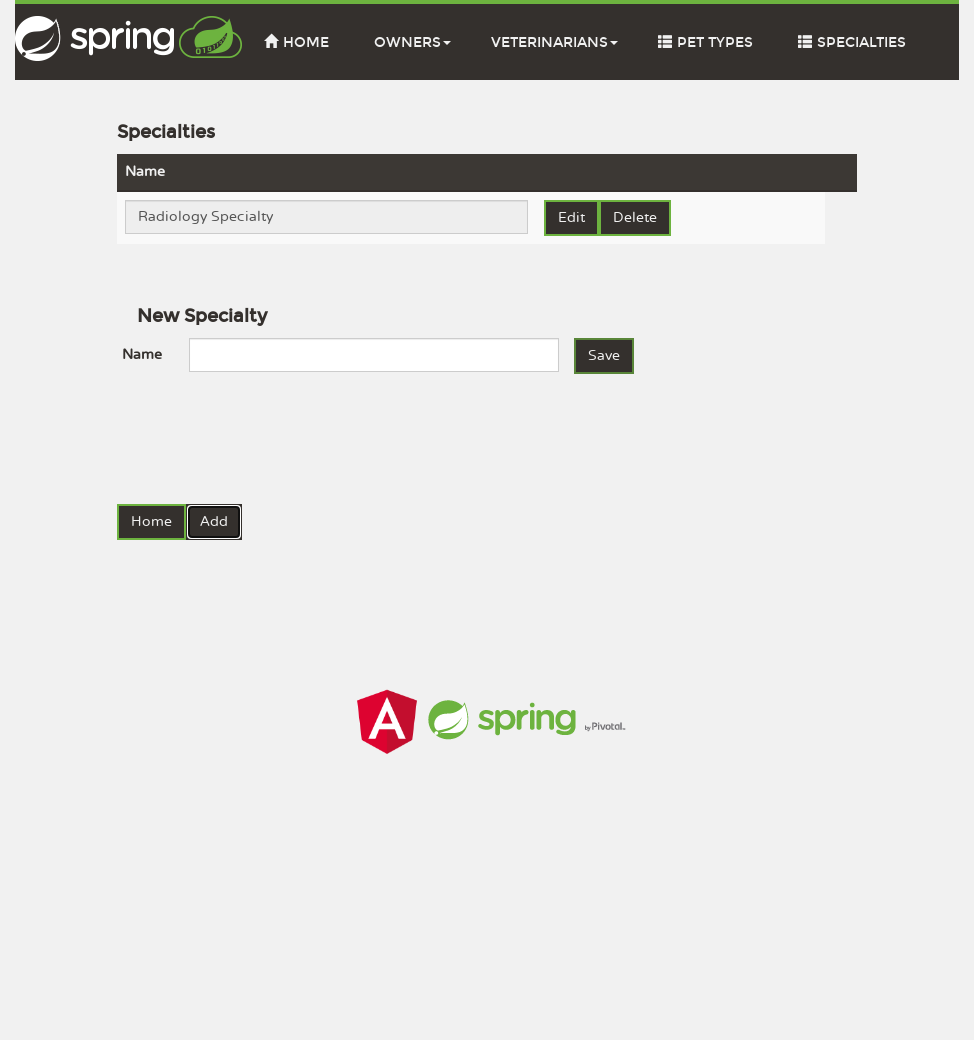

Clicked on the specialty name input field at (374, 355) on #name
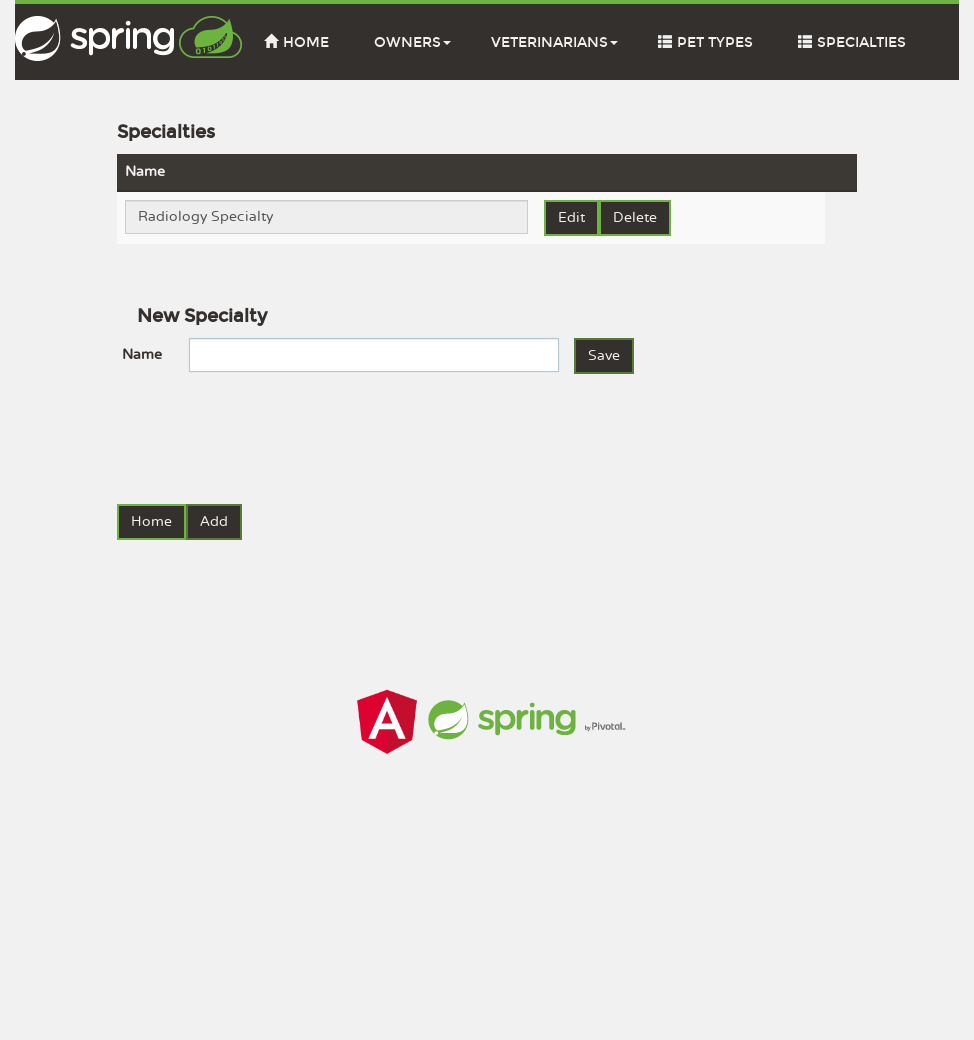

Entered 'Radiology Specialty' as the specialty name on #name
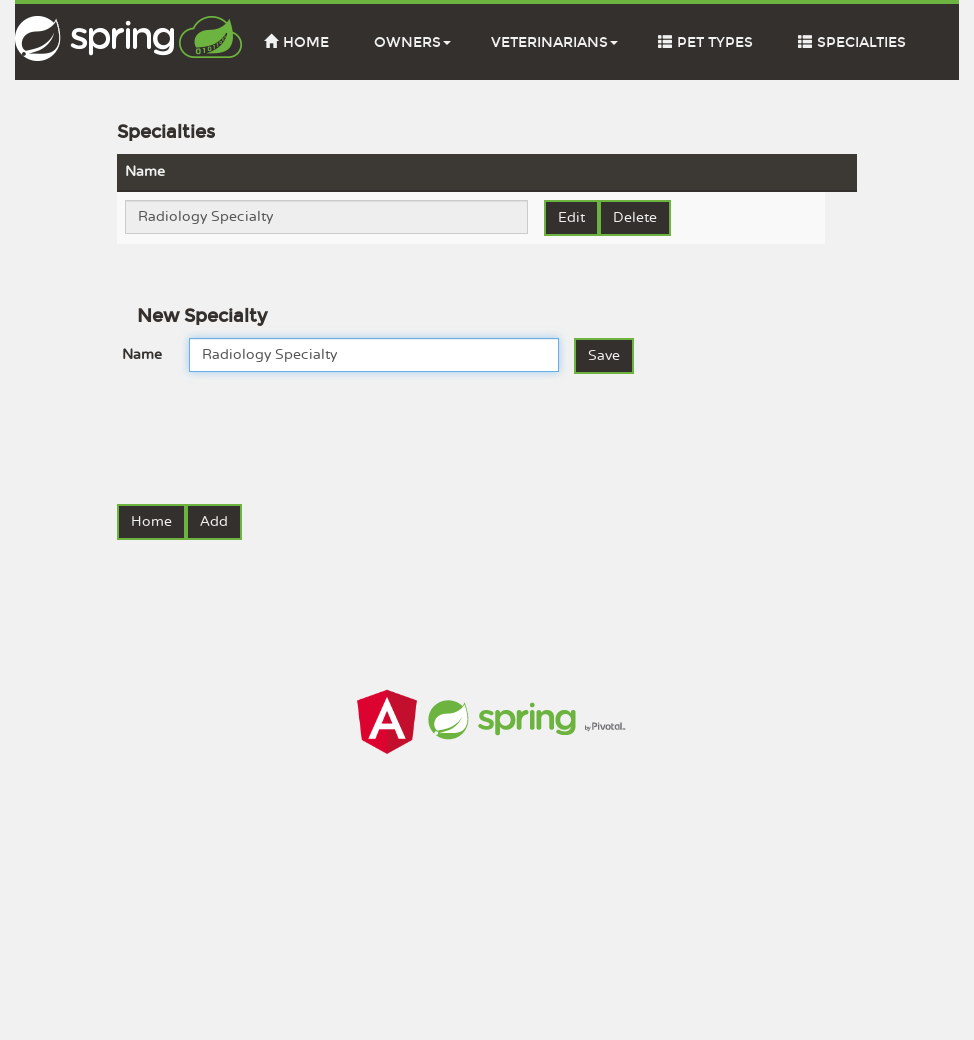

Clicked the submit button to add the specialty at (604, 356) on .btn:nth-child(3)
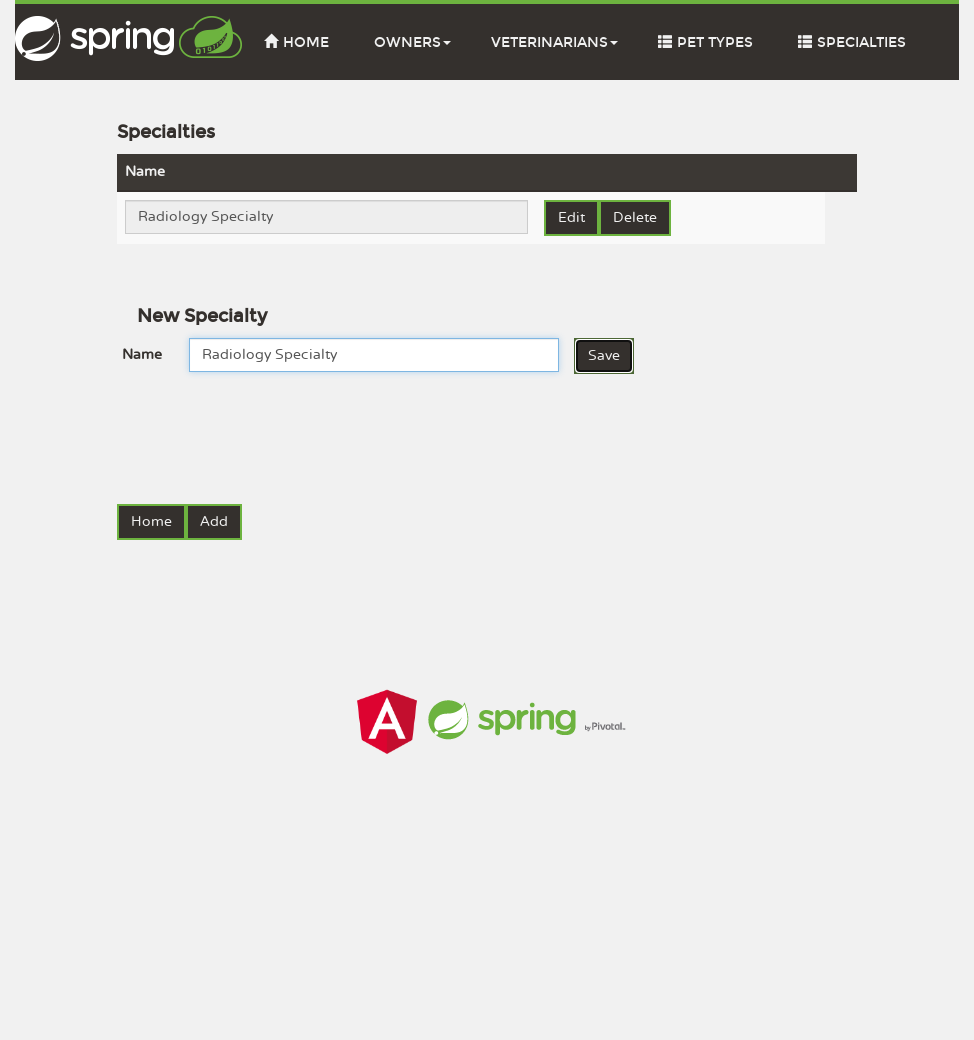

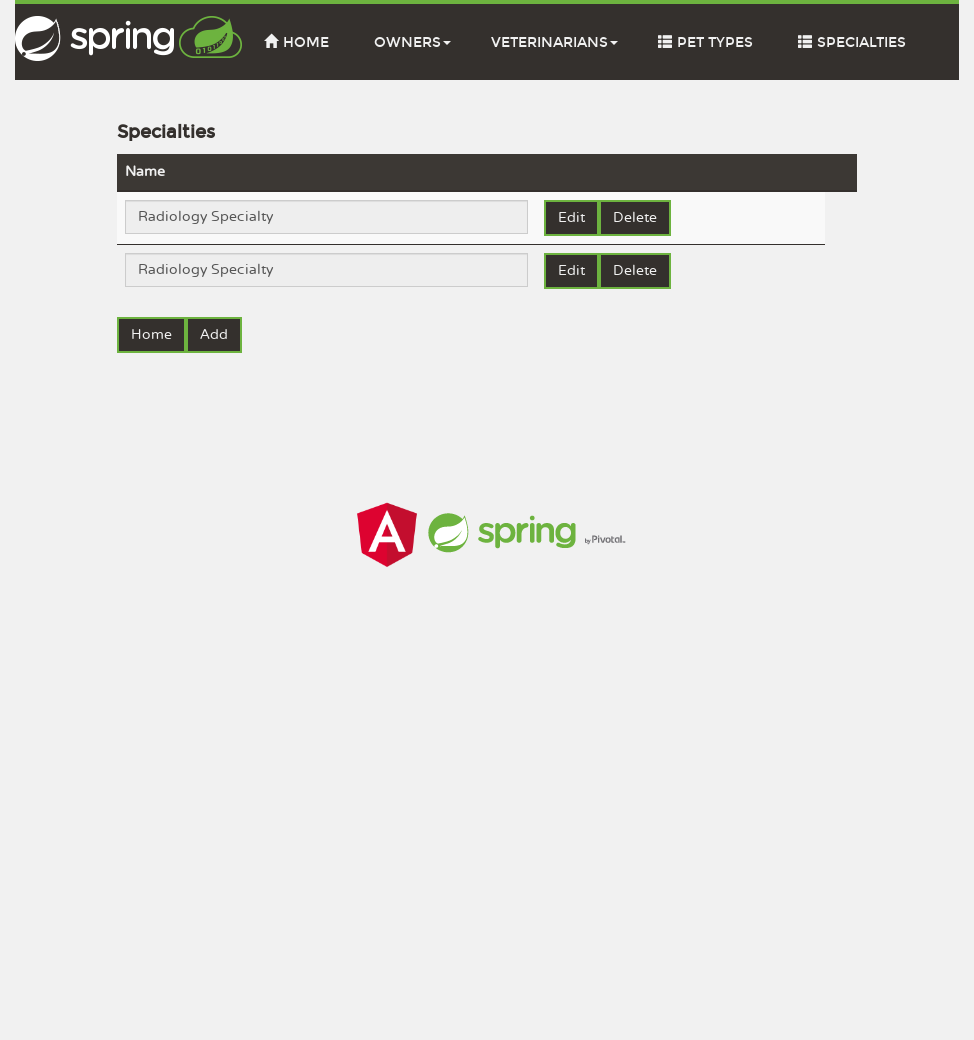